Tests clicking on the OrangeHRM, Inc link at the bottom of the page, which opens a new window/tab to the OrangeHRM company website

Starting URL: https://opensource-demo.orangehrmlive.com/

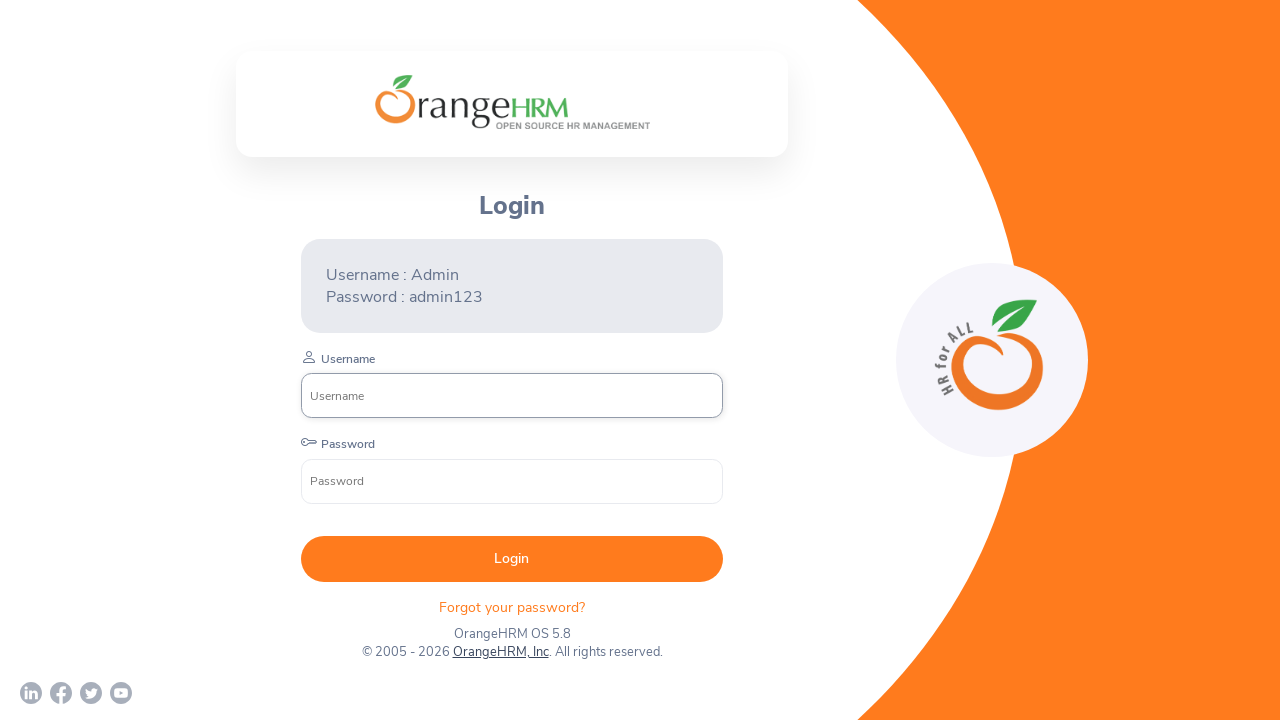

Clicked on the OrangeHRM, Inc link at the bottom of the page at (500, 652) on a:text('OrangeHRM, Inc')
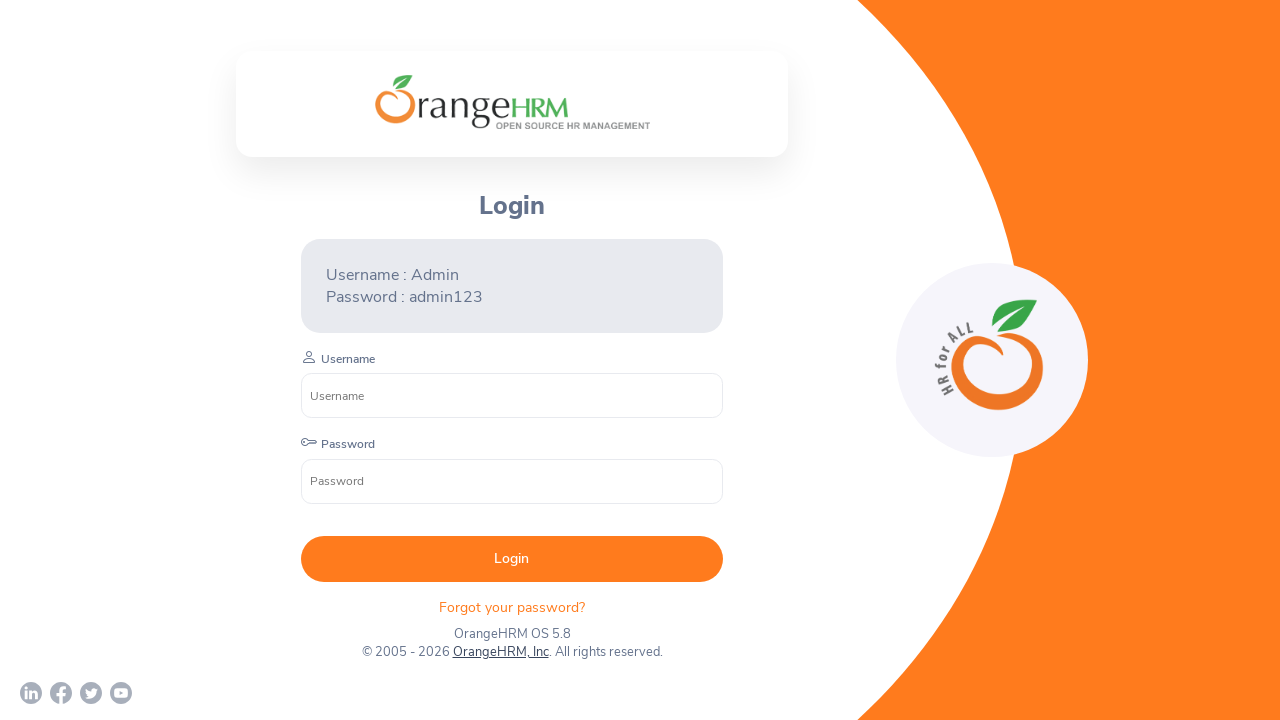

Waited for new window/tab to load
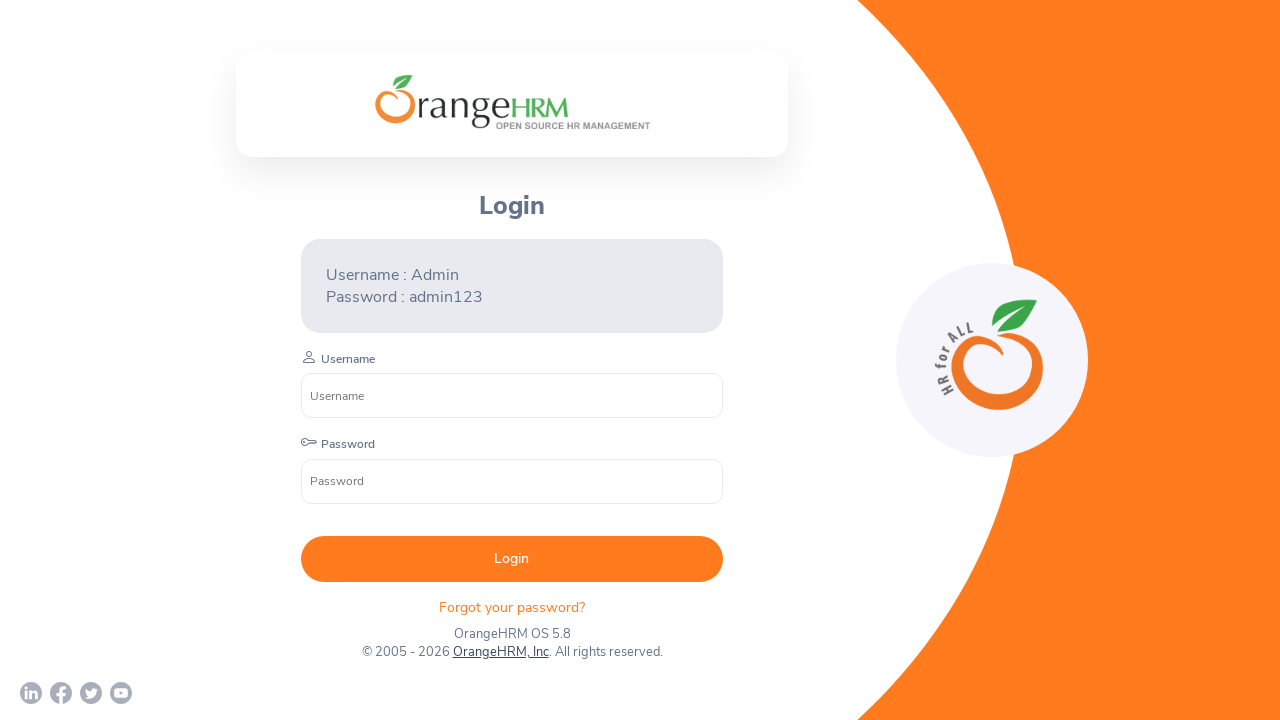

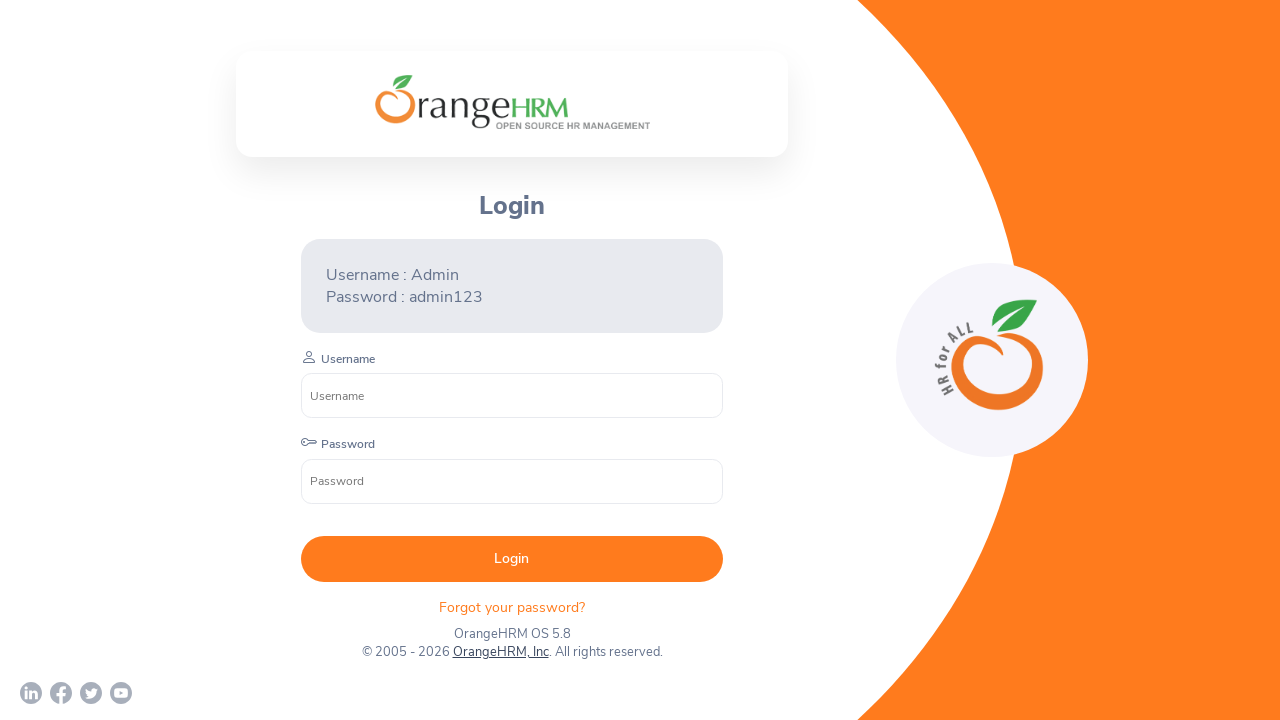